Tests dropdown select functionality by selecting Option 3, then Option 2, and verifying the result displays the correct selected option

Starting URL: https://kristinek.github.io/site/examples/actions

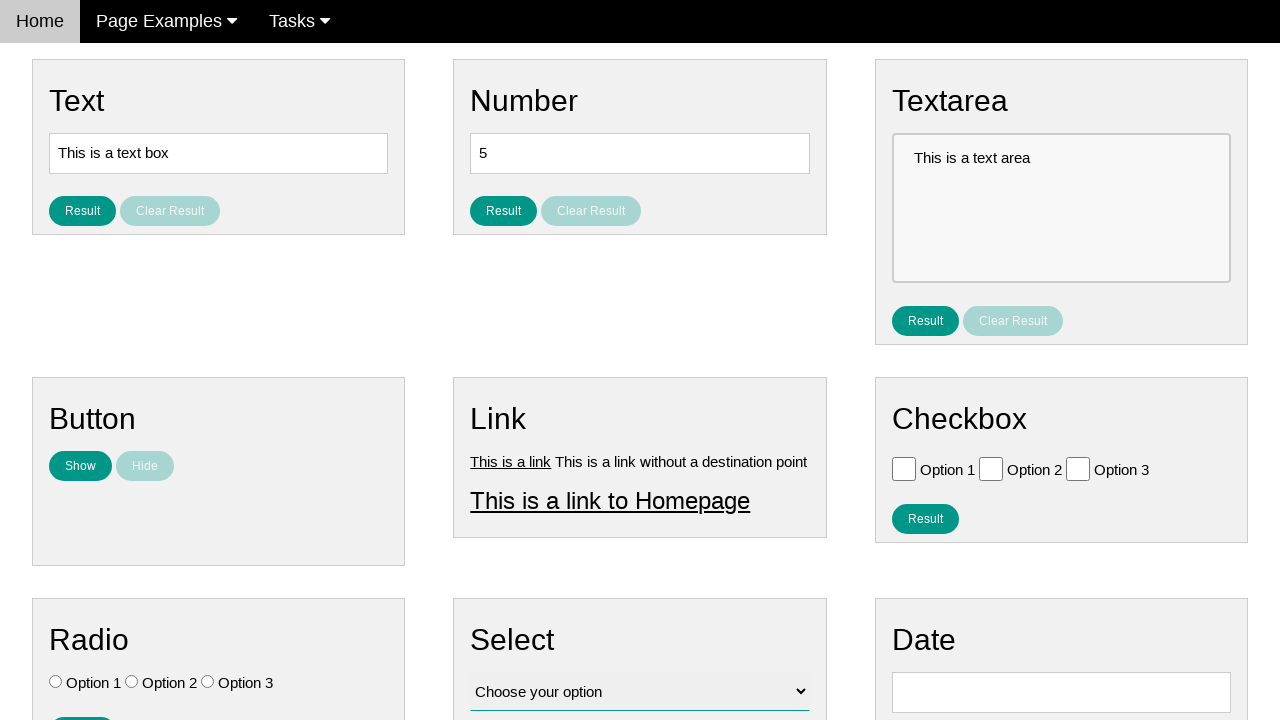

Retrieved default selected option text
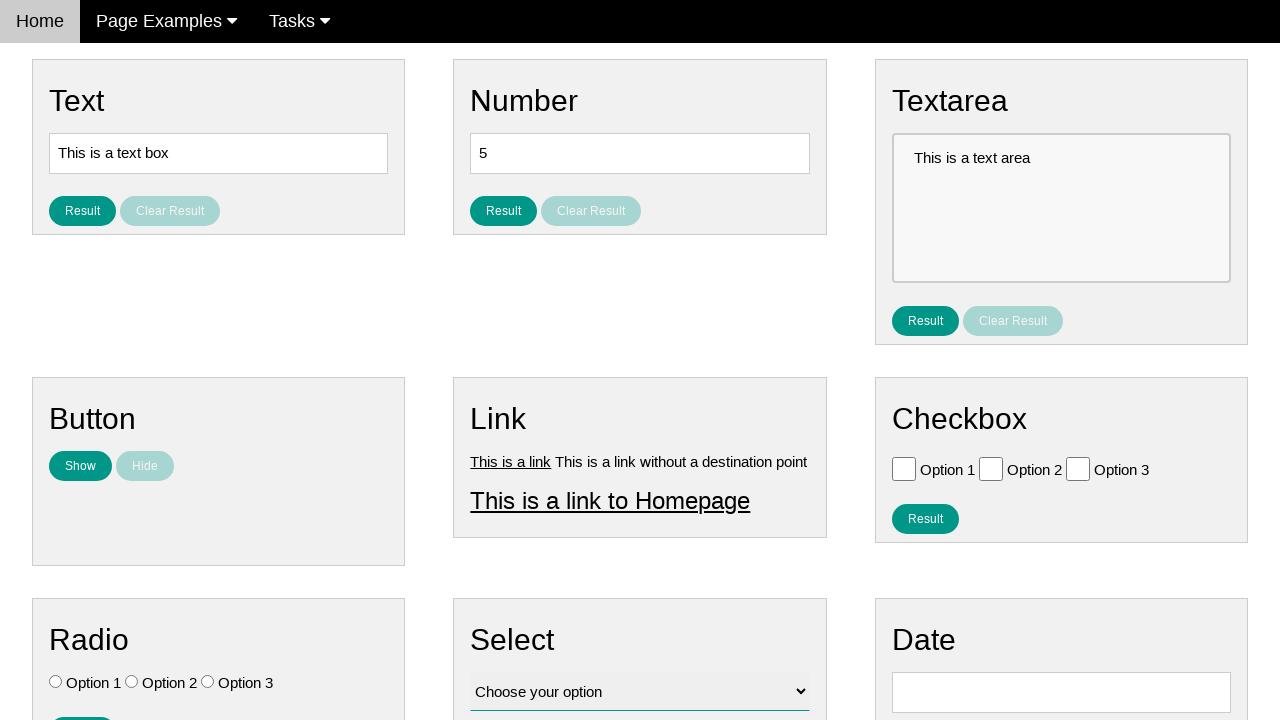

Verified default selection is 'Choose your option'
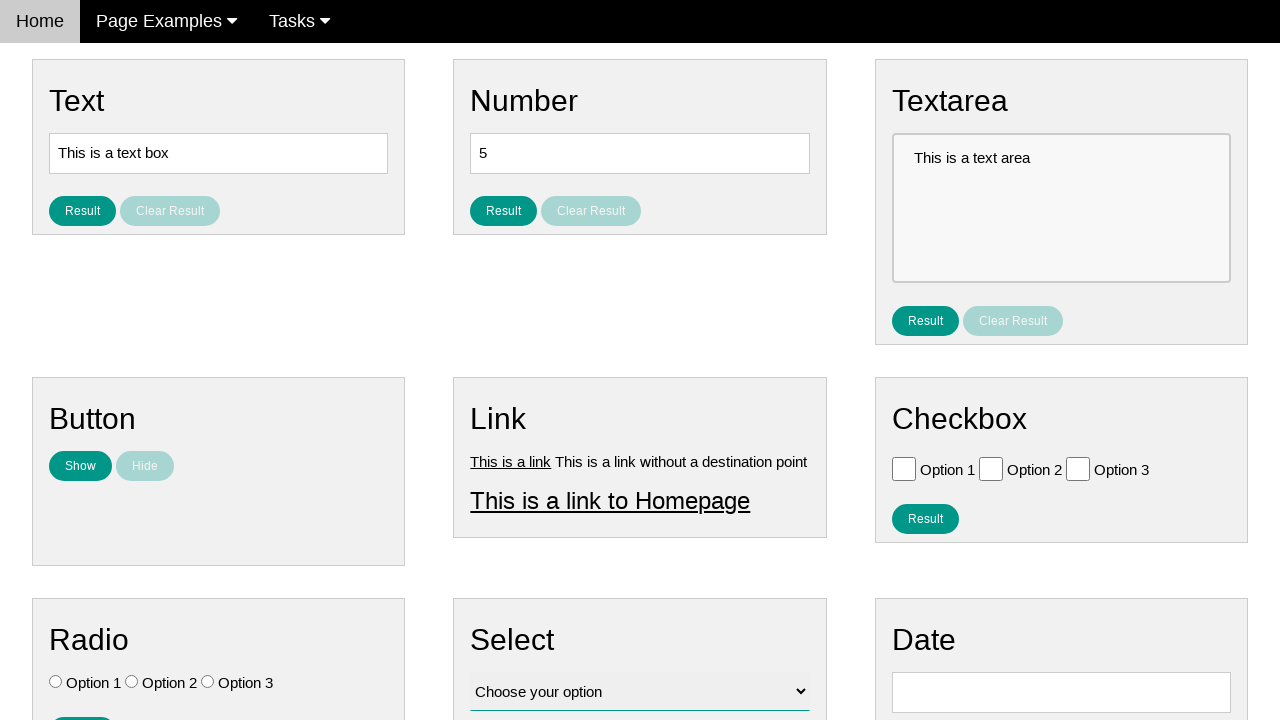

Selected Option 3 from dropdown by index on #vfb-12
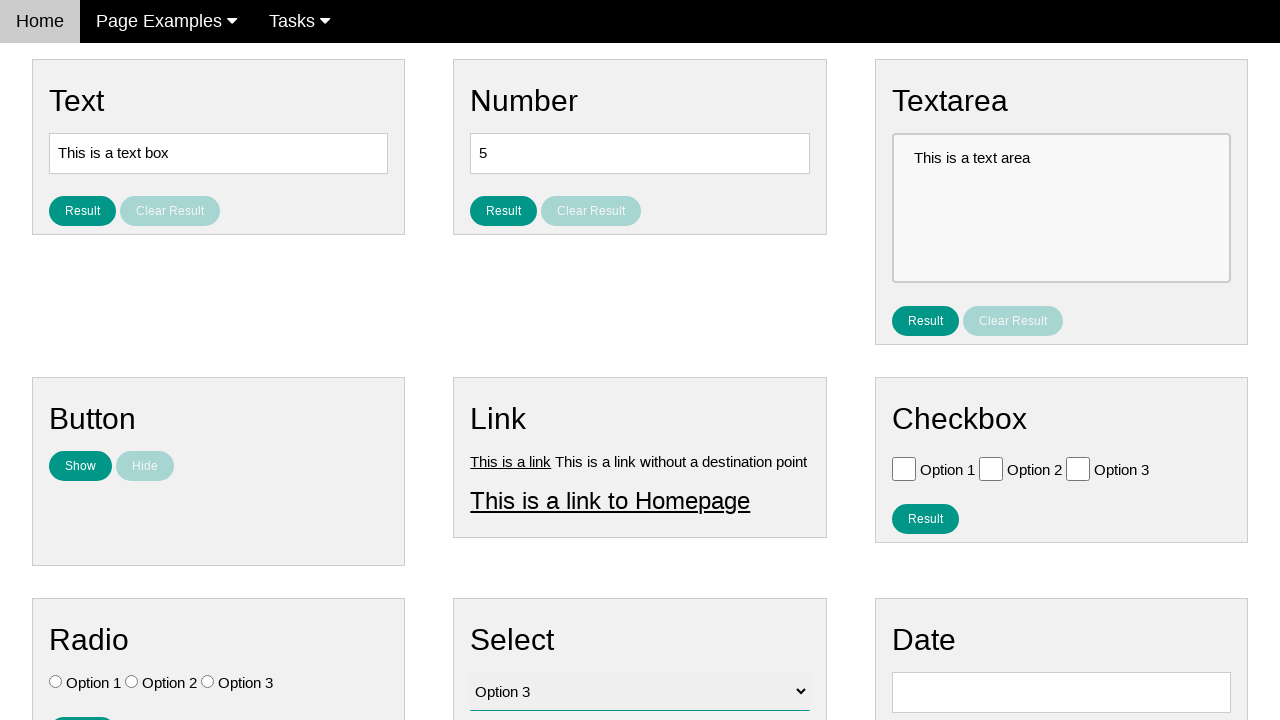

Retrieved currently selected option text
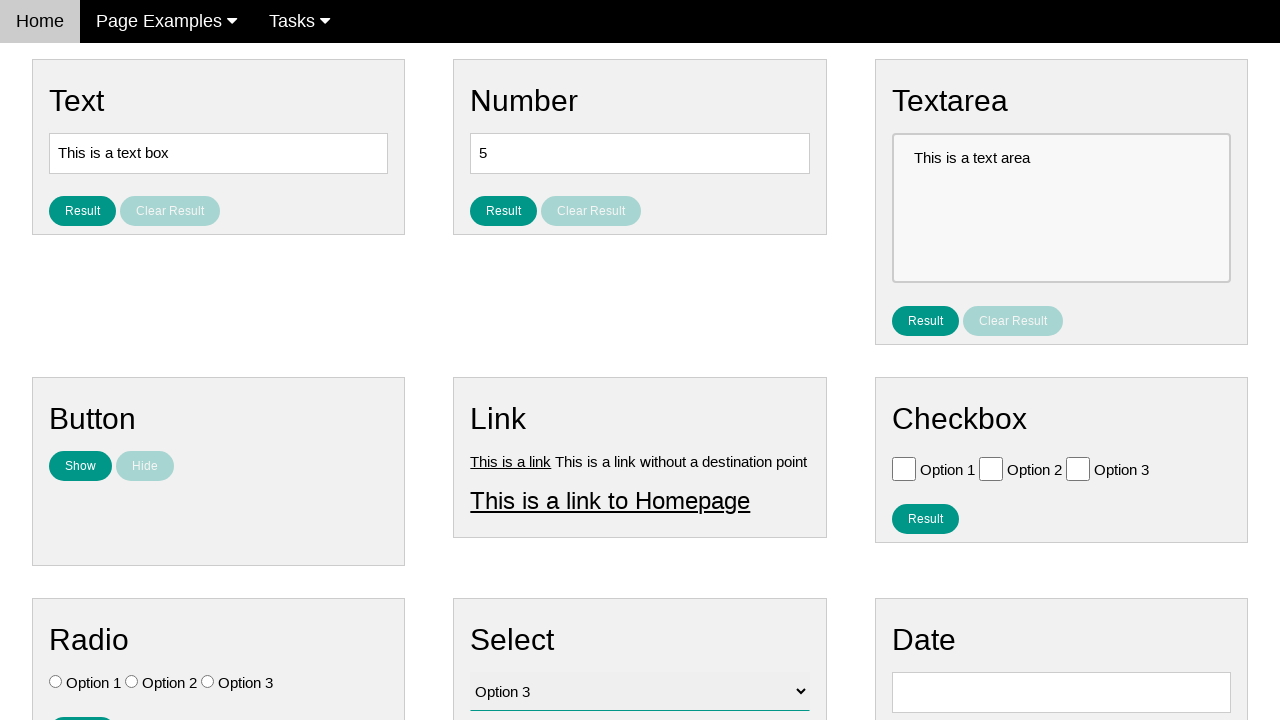

Verified Option 3 is selected
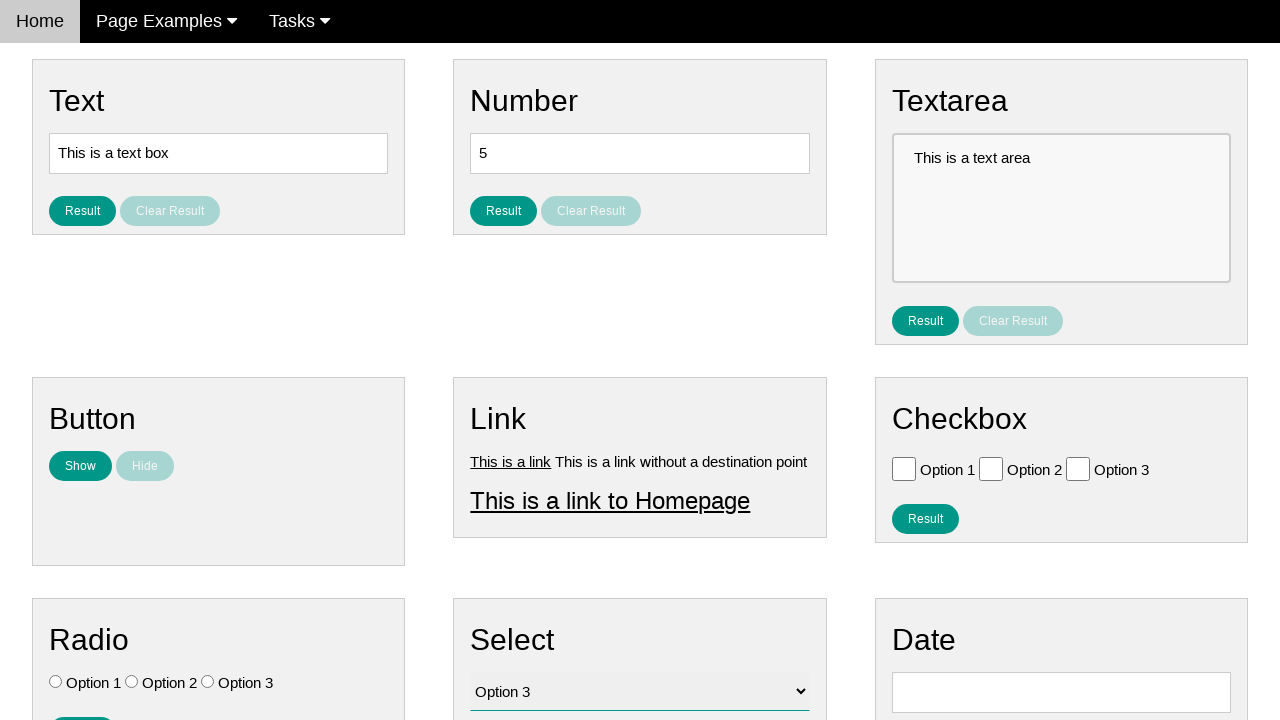

Selected Option 2 from dropdown by index on #vfb-12
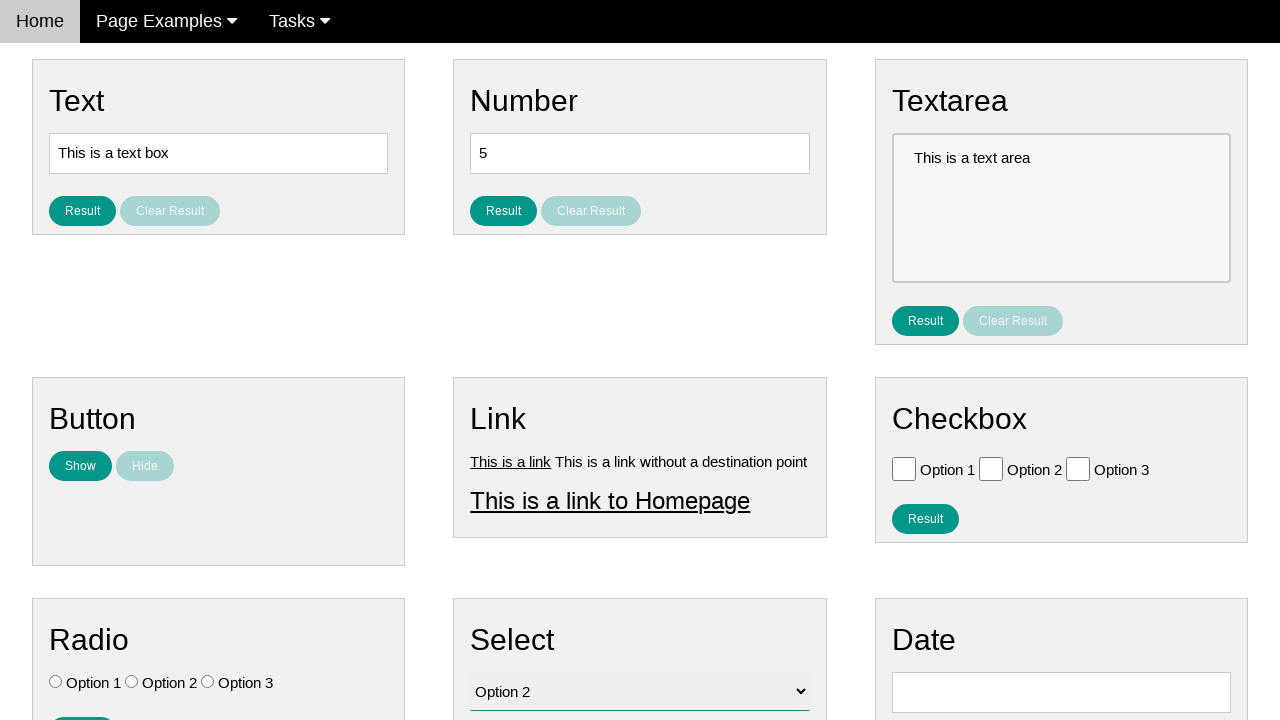

Retrieved currently selected option text
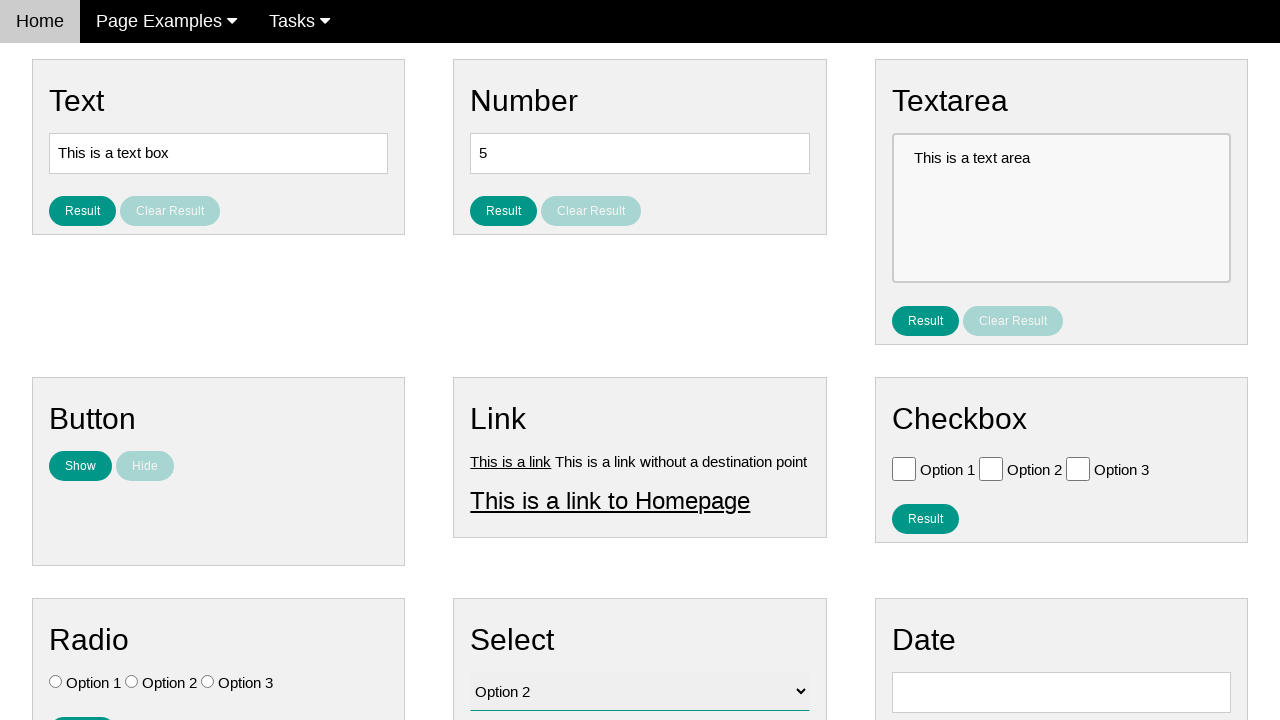

Verified Option 2 is selected
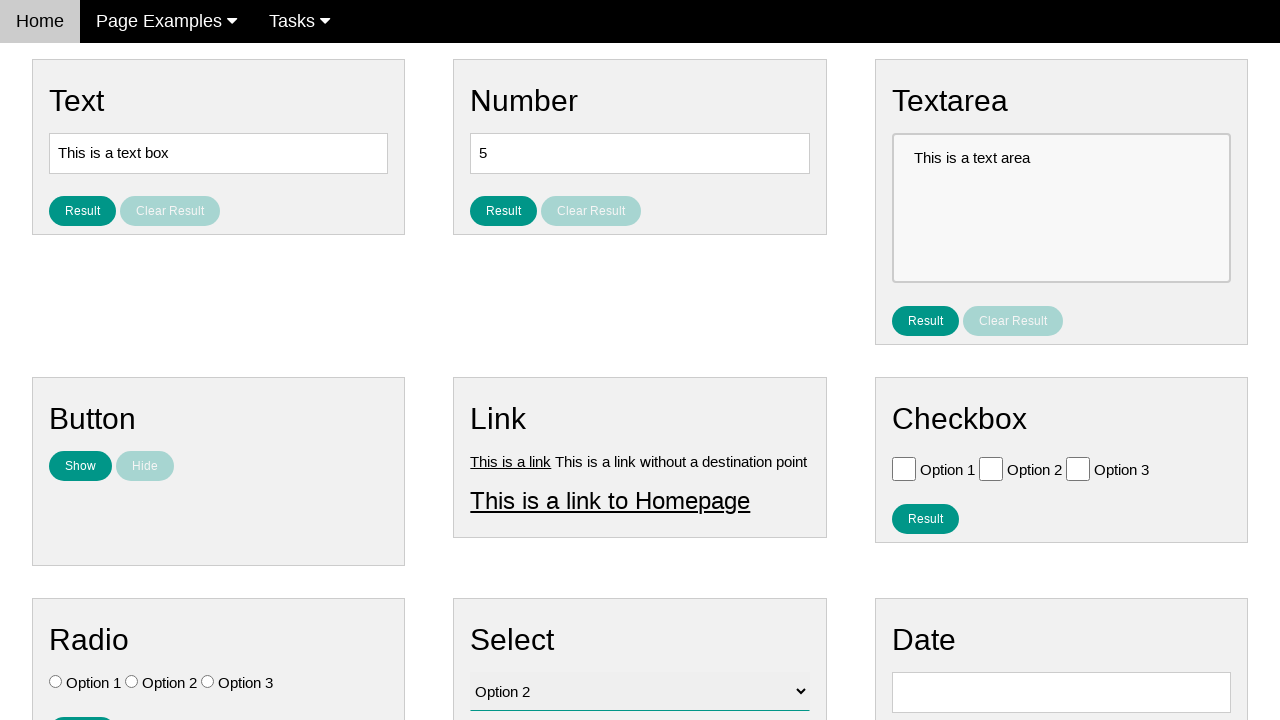

Clicked result button to display selection at (504, 424) on #result_button_select
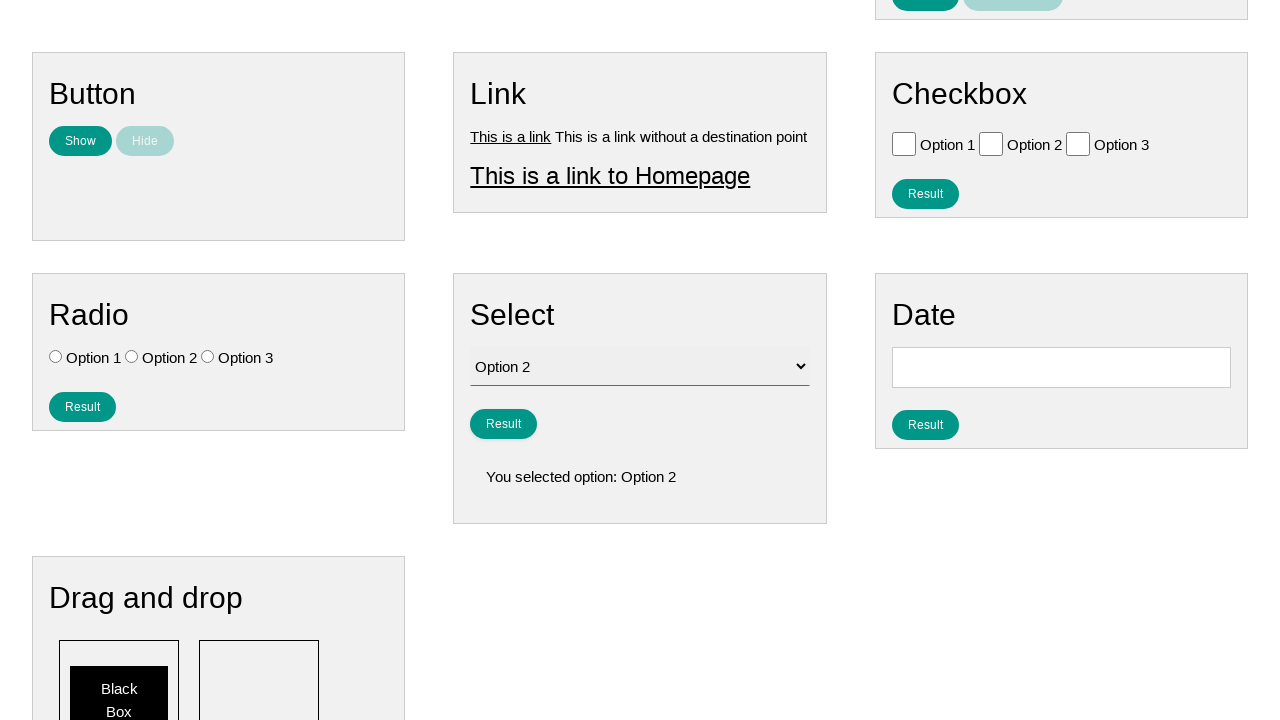

Retrieved result text content
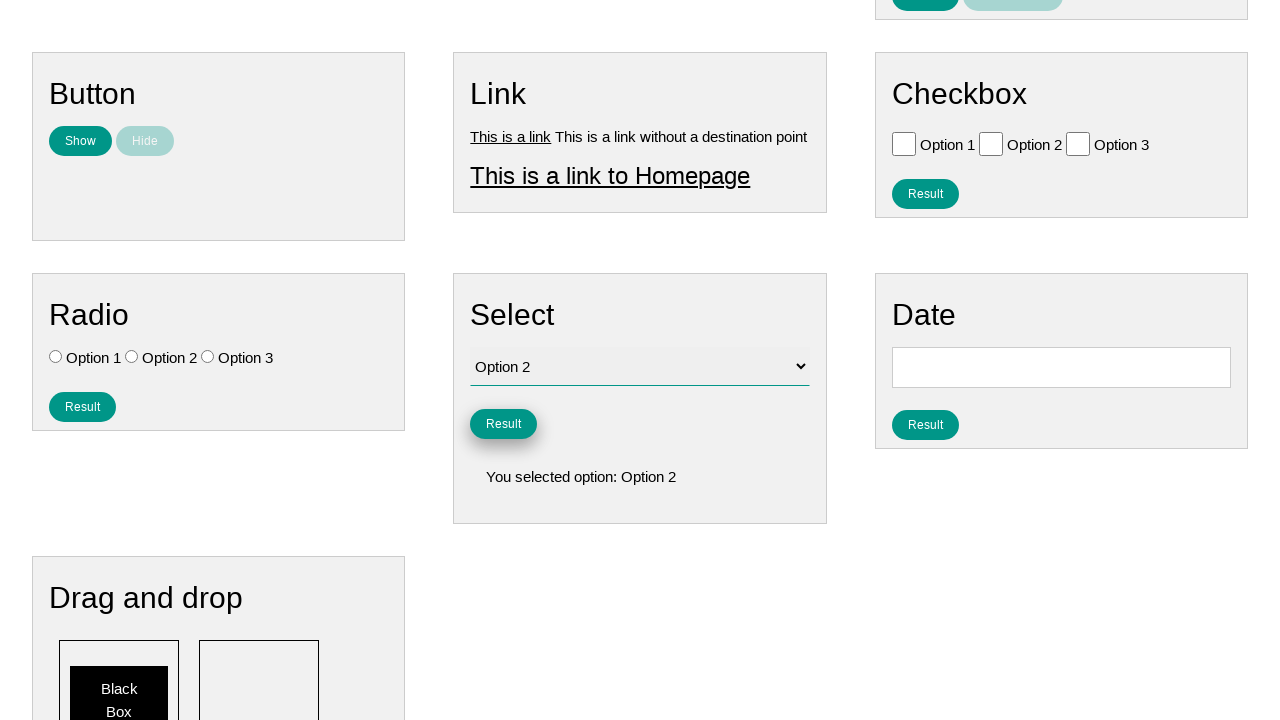

Verified result text displays 'You selected option: Option 2'
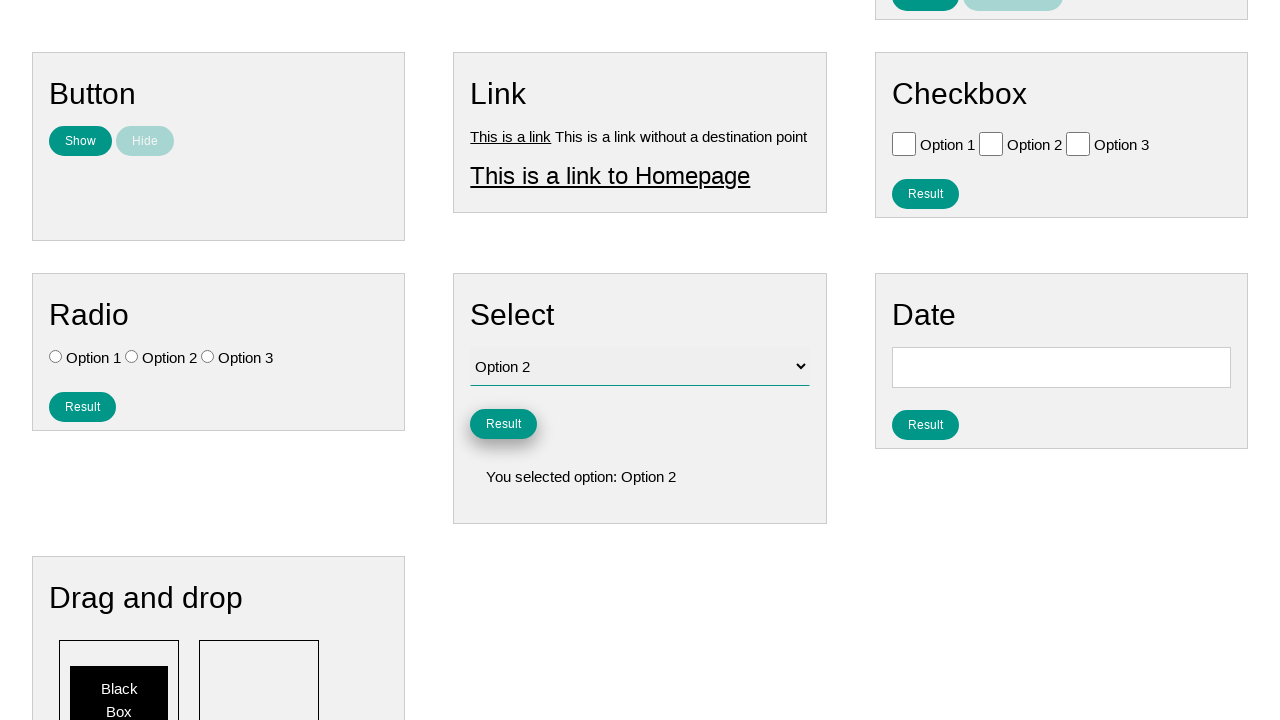

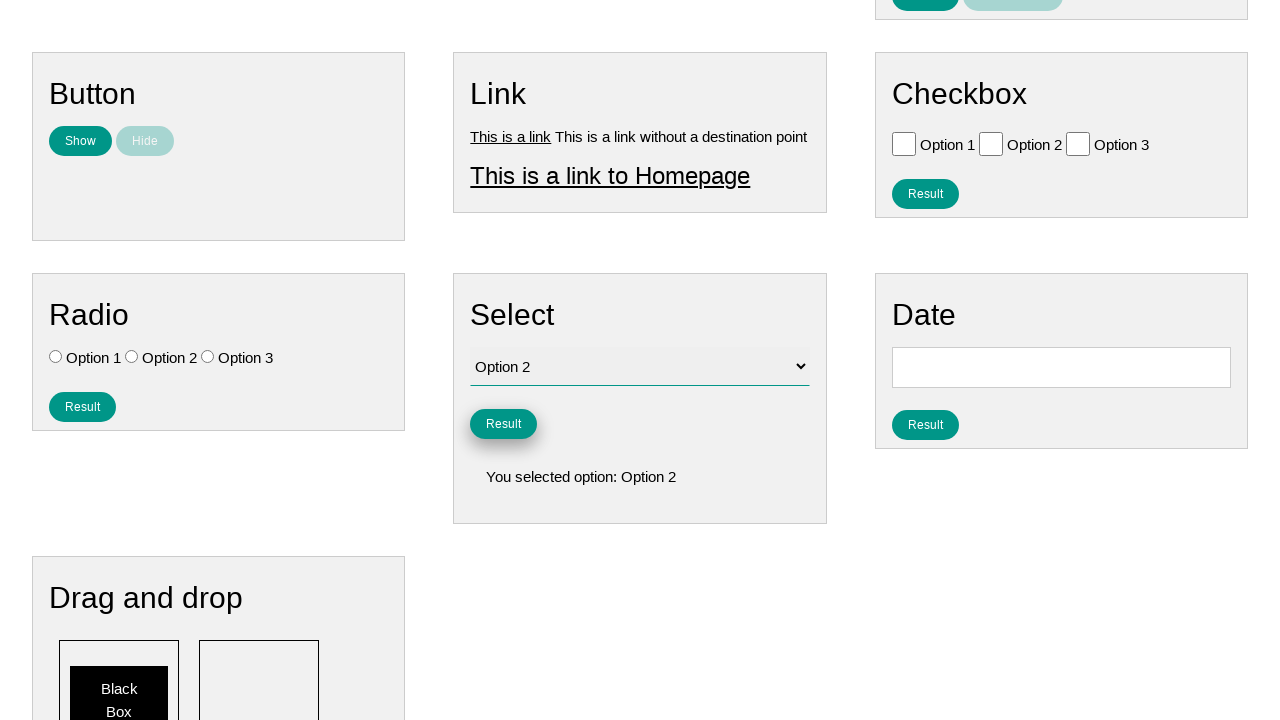